Navigates to the QSpiders website homepage to verify the page loads successfully

Starting URL: https://www.QSpiders.com

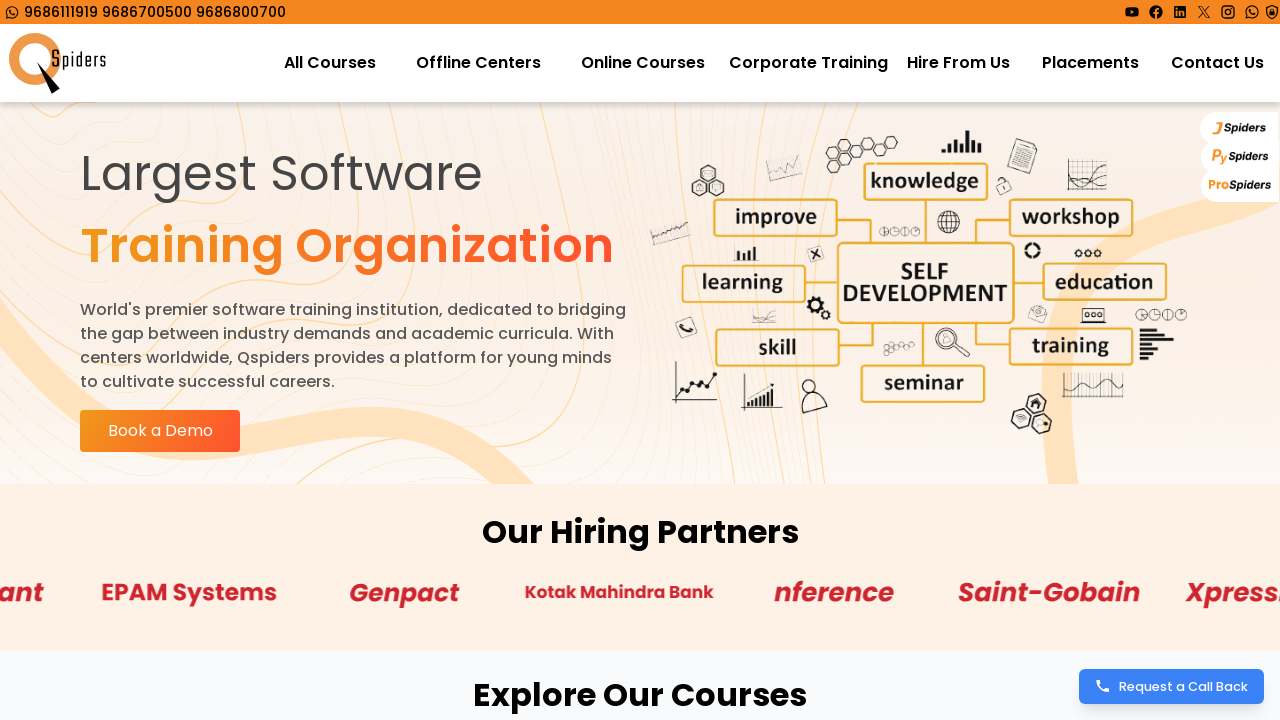

Waited for page DOM content to fully load on QSpiders homepage
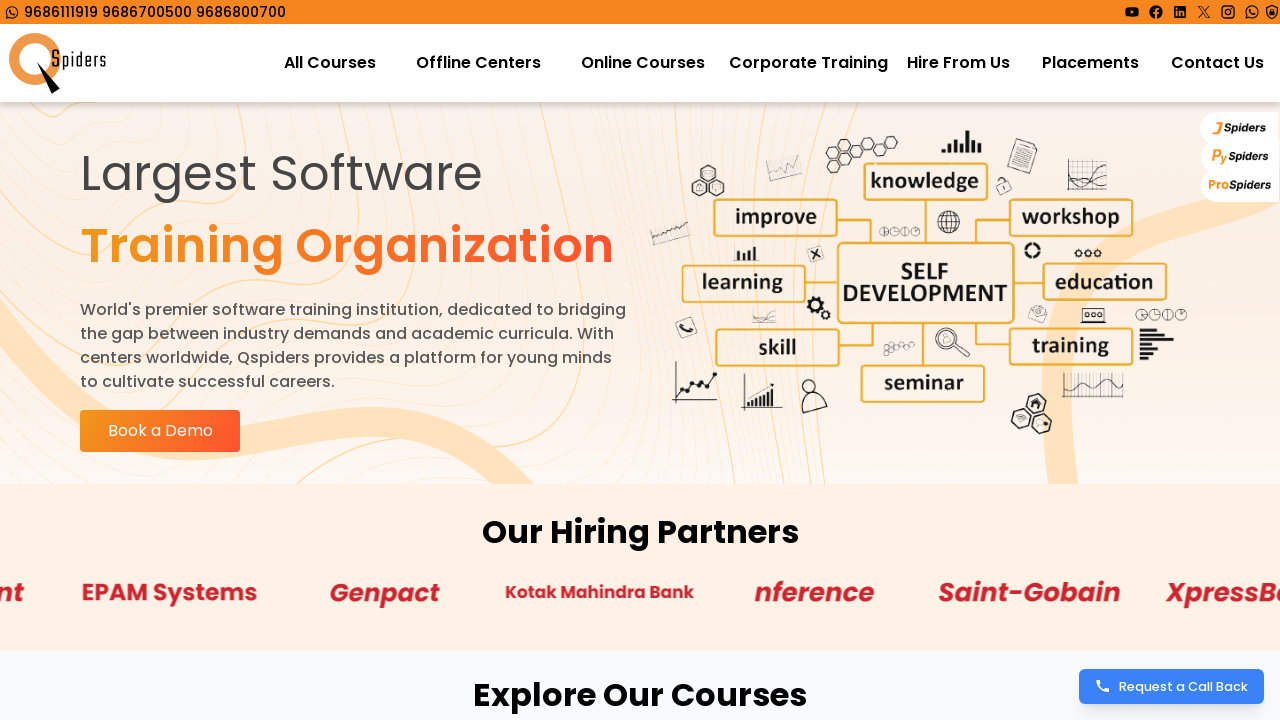

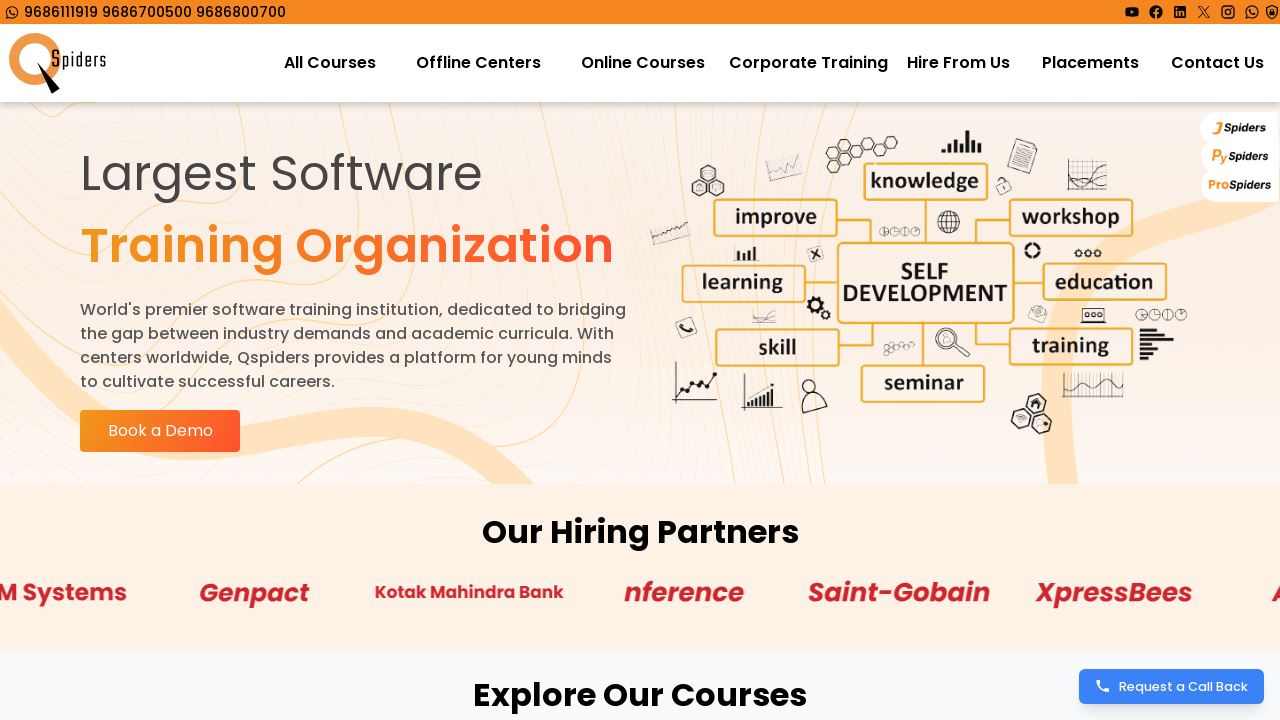